Fills out a data types form with personal information including name, address, contact details, and employment information, then submits the form.

Starting URL: https://bonigarcia.dev/selenium-webdriver-java/data-types.html

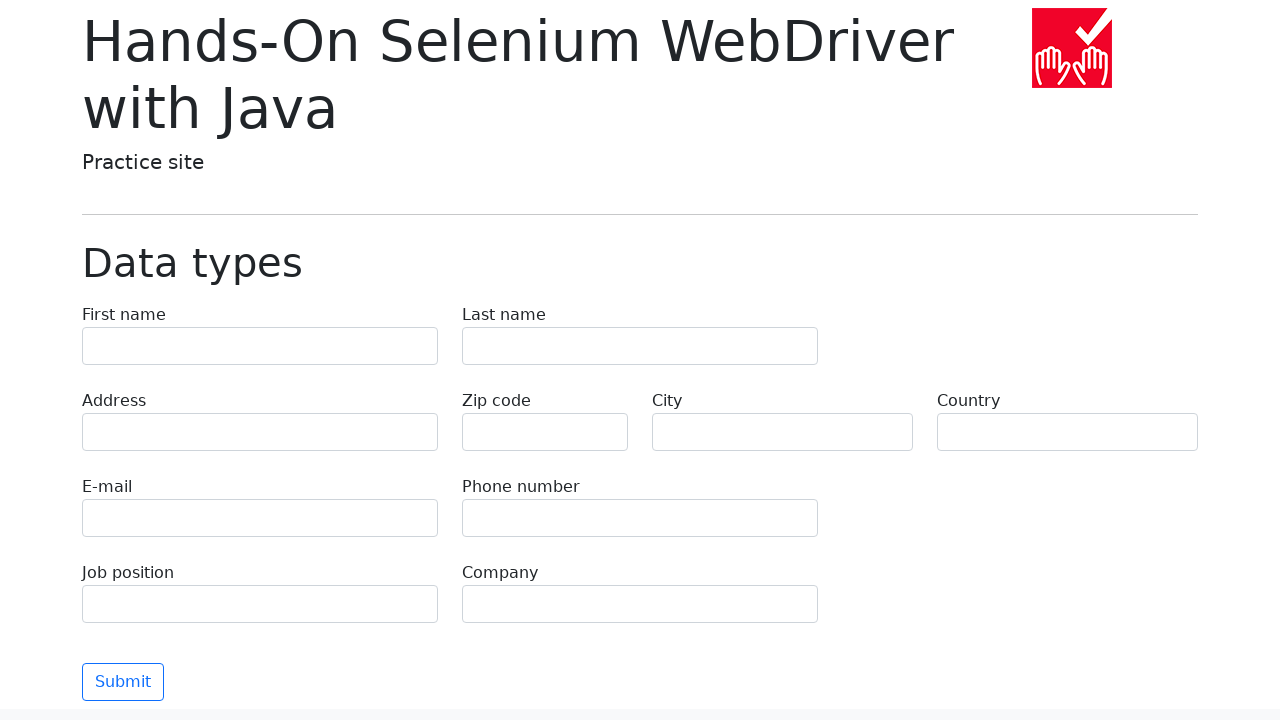

Filled first name field with 'Michael' on input[name='first-name']
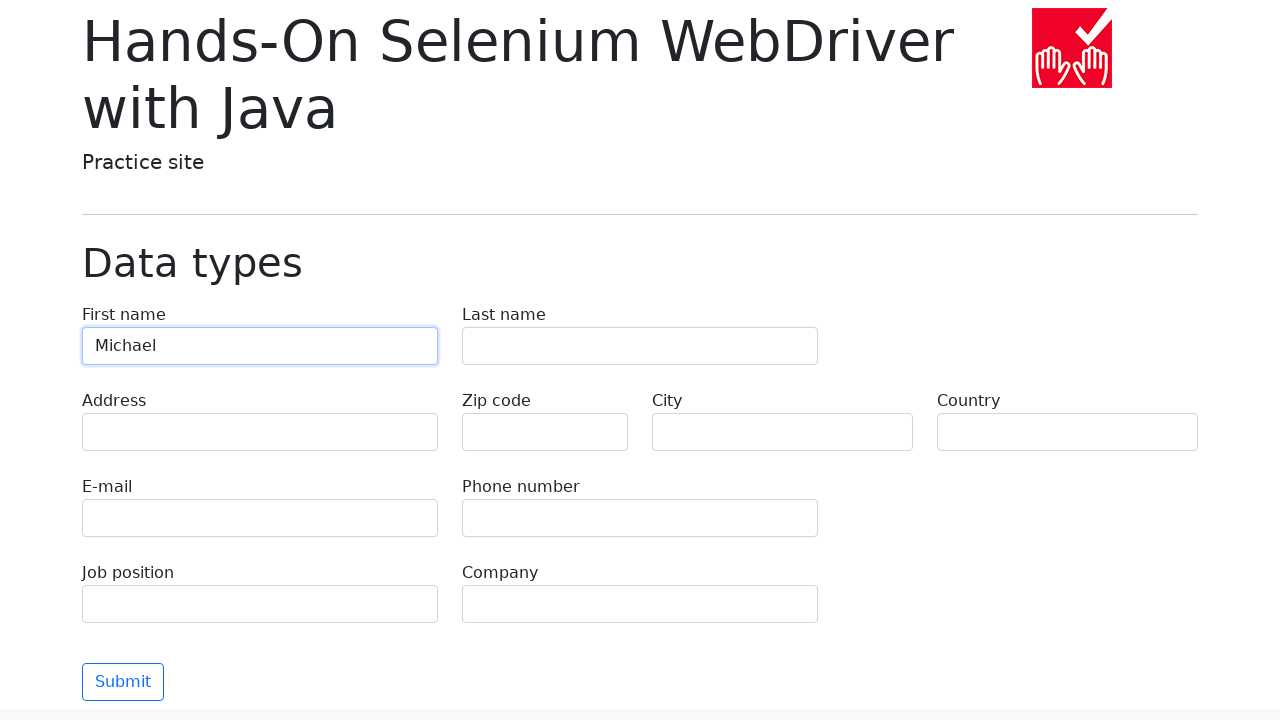

Filled last name field with 'Johnson' on input[name='last-name']
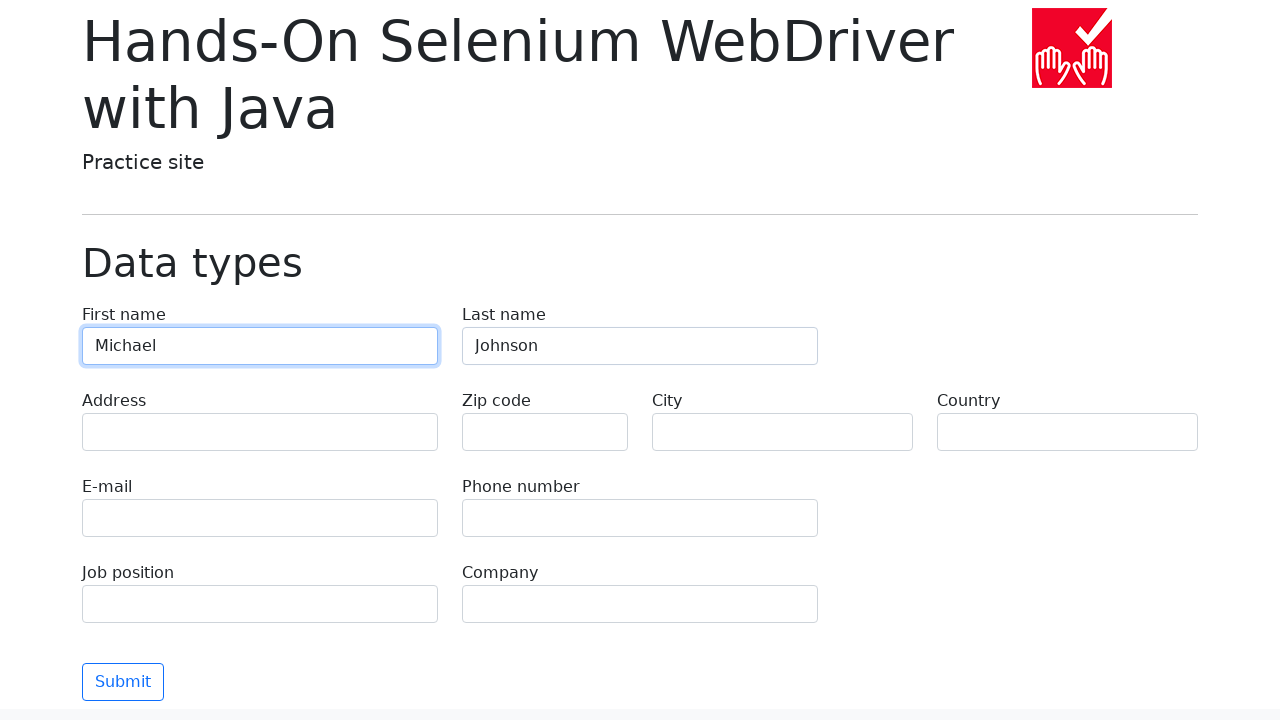

Filled address field with '742 Evergreen Terrace' on input[name='address']
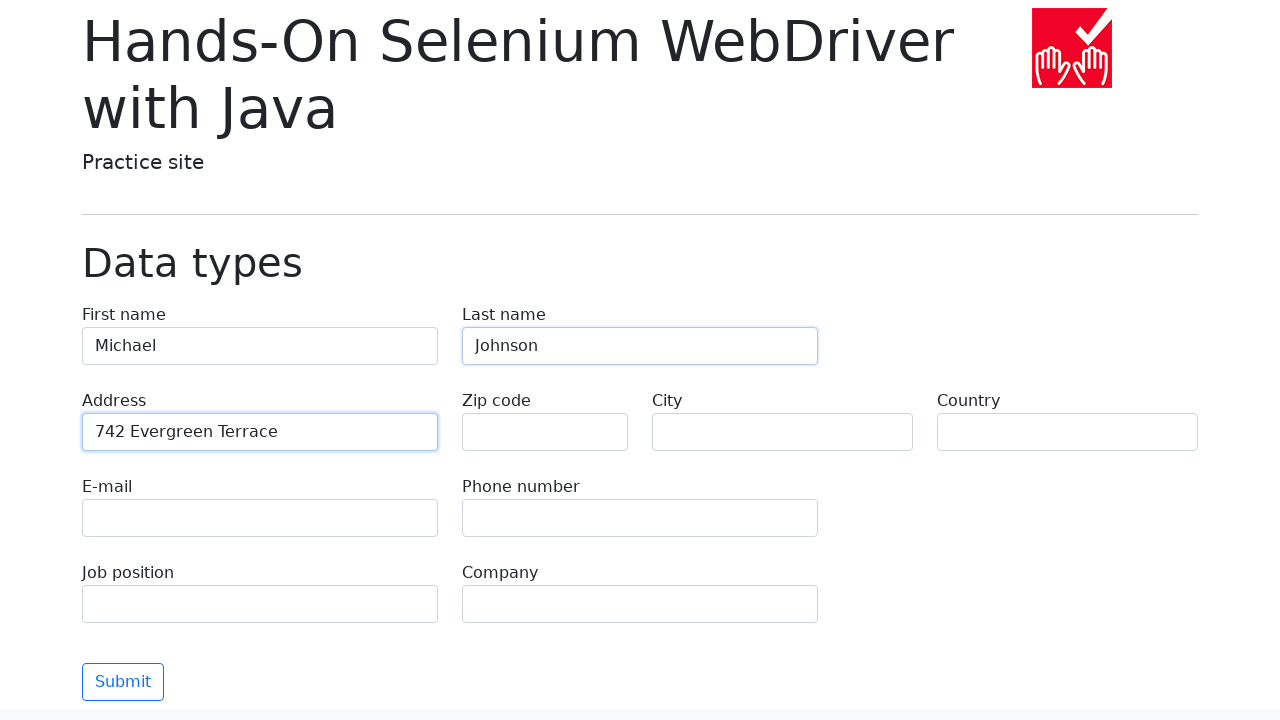

Filled email field with 'michael.johnson@email.com' on input[name='e-mail']
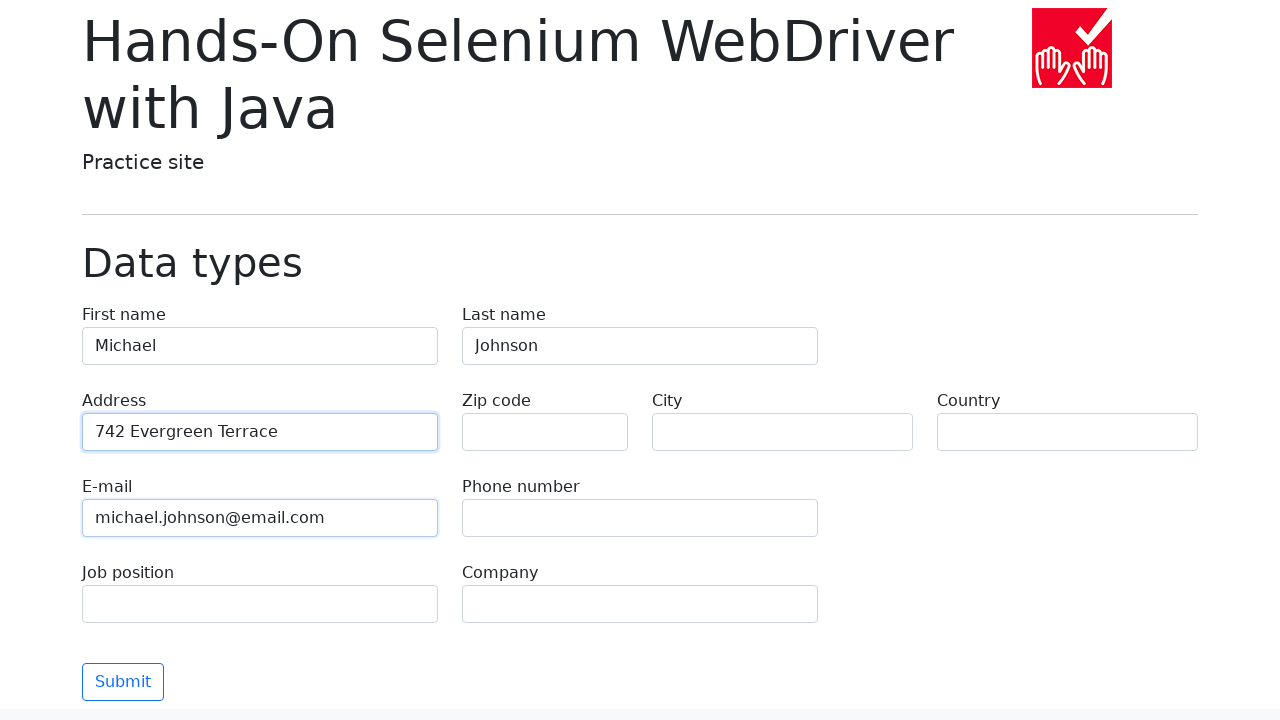

Filled phone field with '+1-555-867-5309' on input[name='phone']
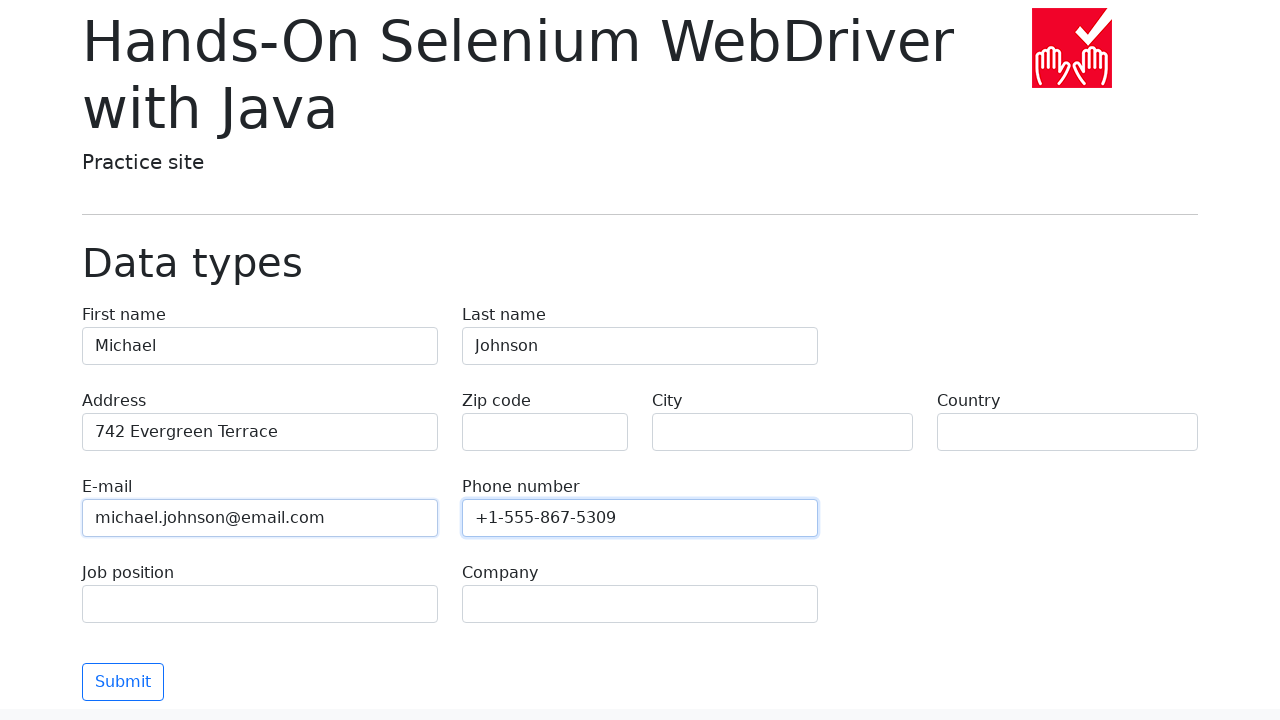

Filled zip code field with '90210' on input[name='zip-code']
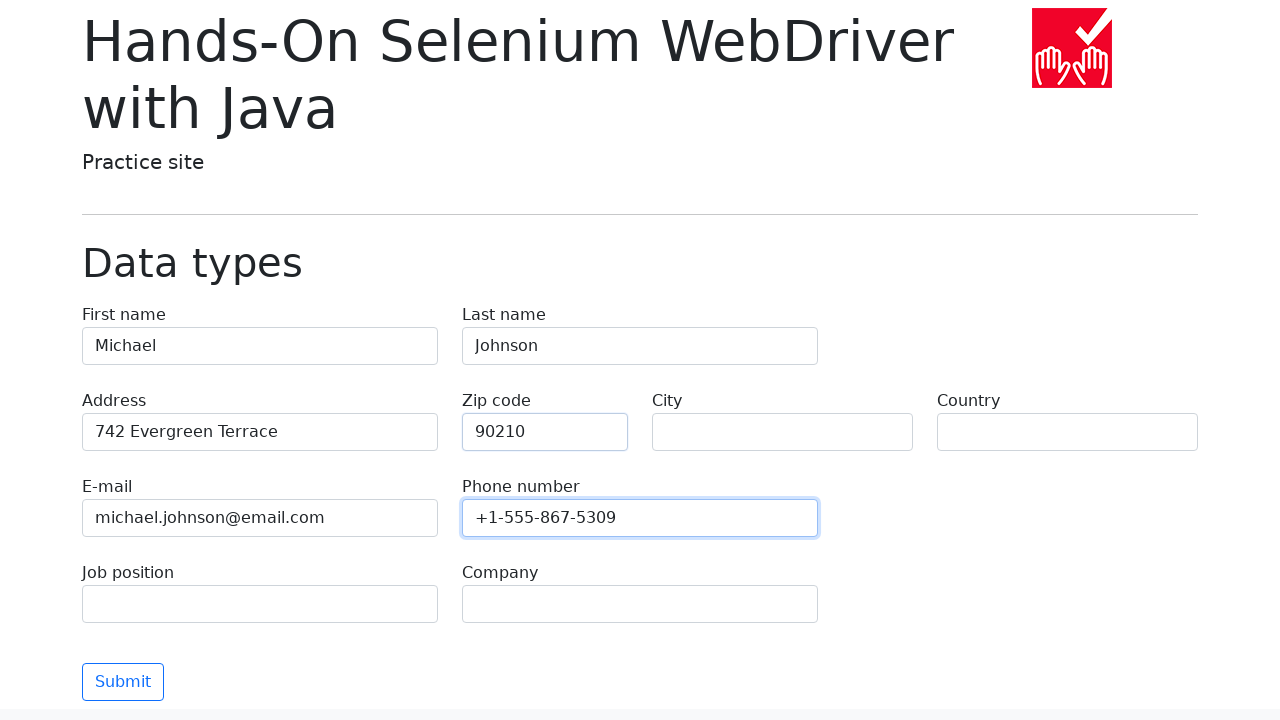

Filled city field with 'Beverly Hills' on input[name='city']
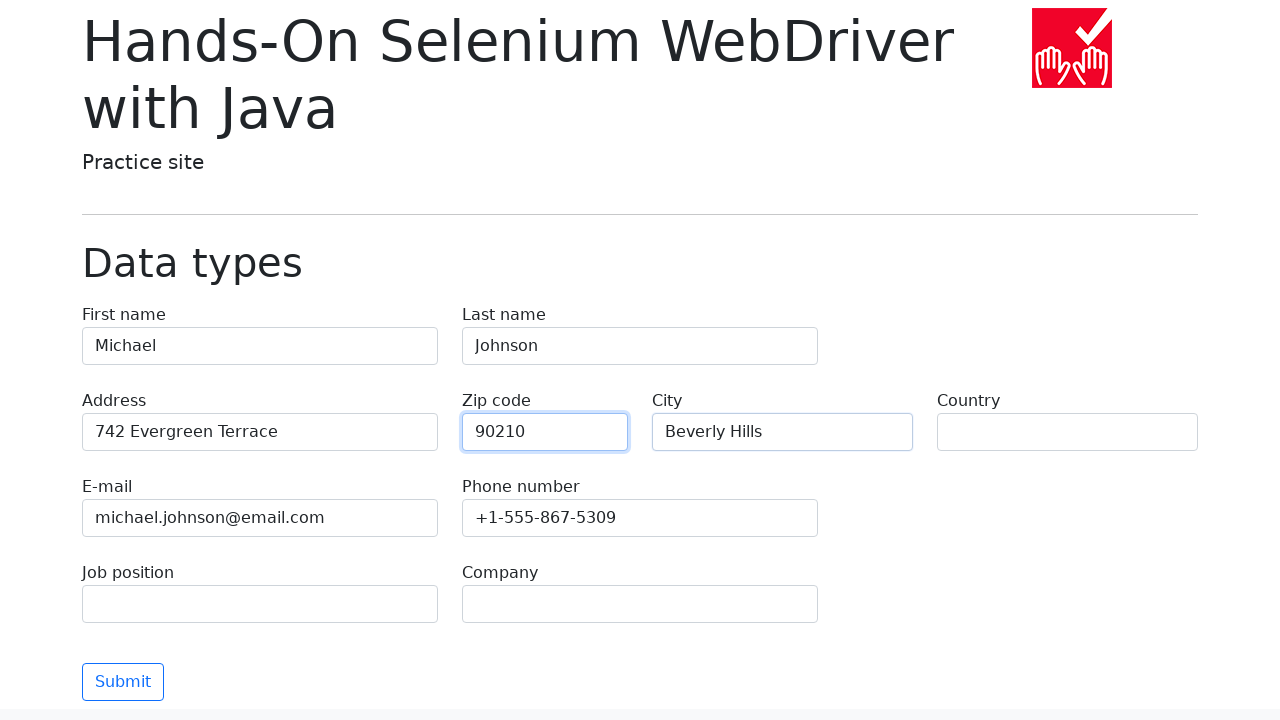

Filled country field with 'United States' on input[name='country']
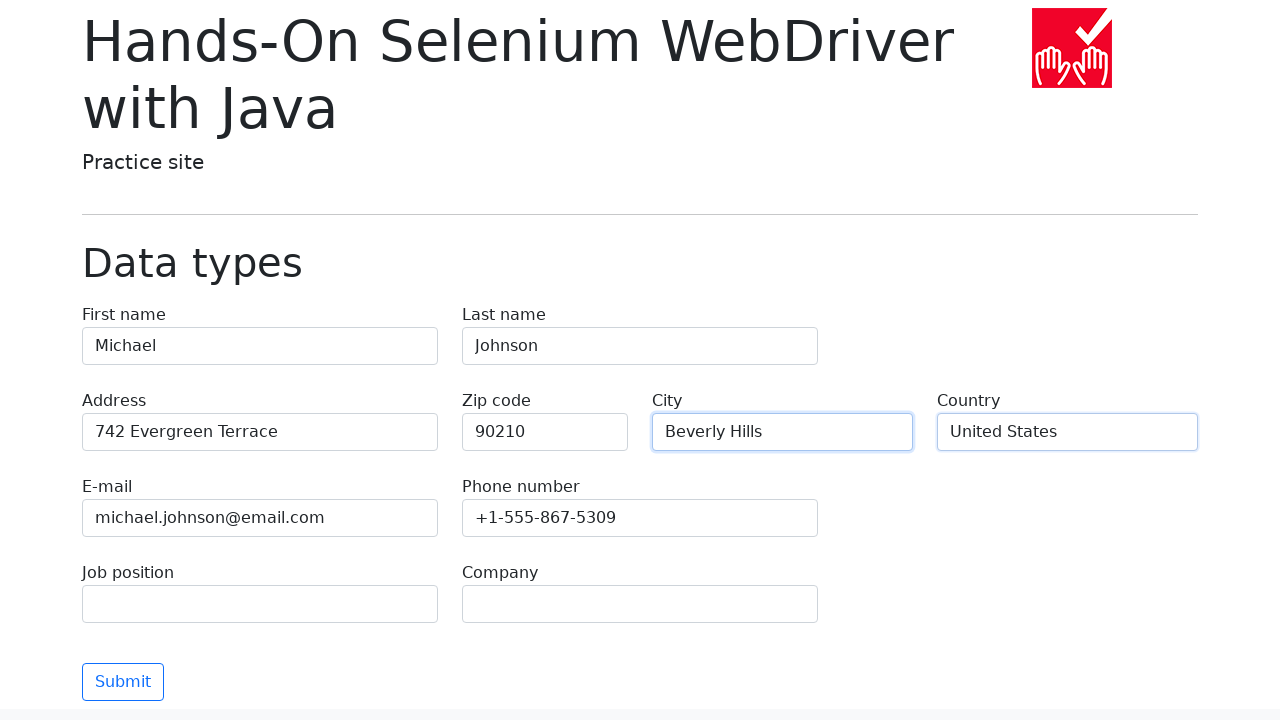

Filled job position field with 'Software Engineer' on input[name='job-position']
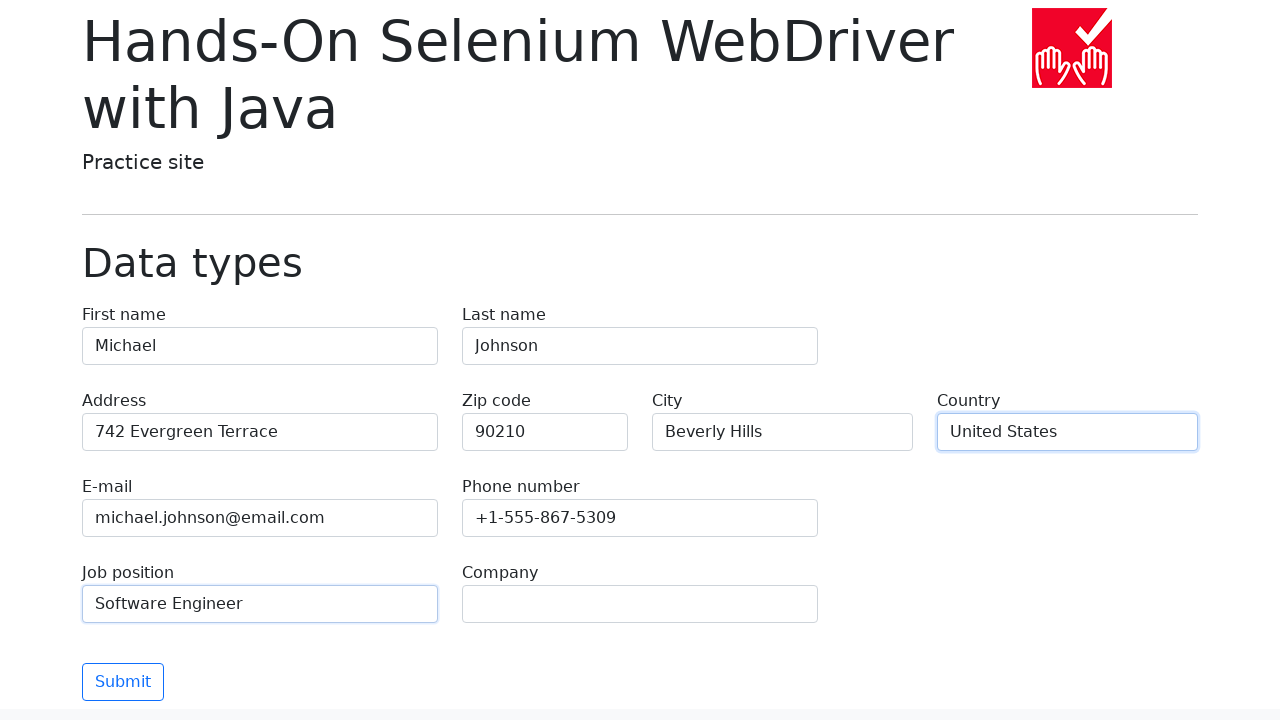

Filled company field with 'Tech Solutions Inc' on input[name='company']
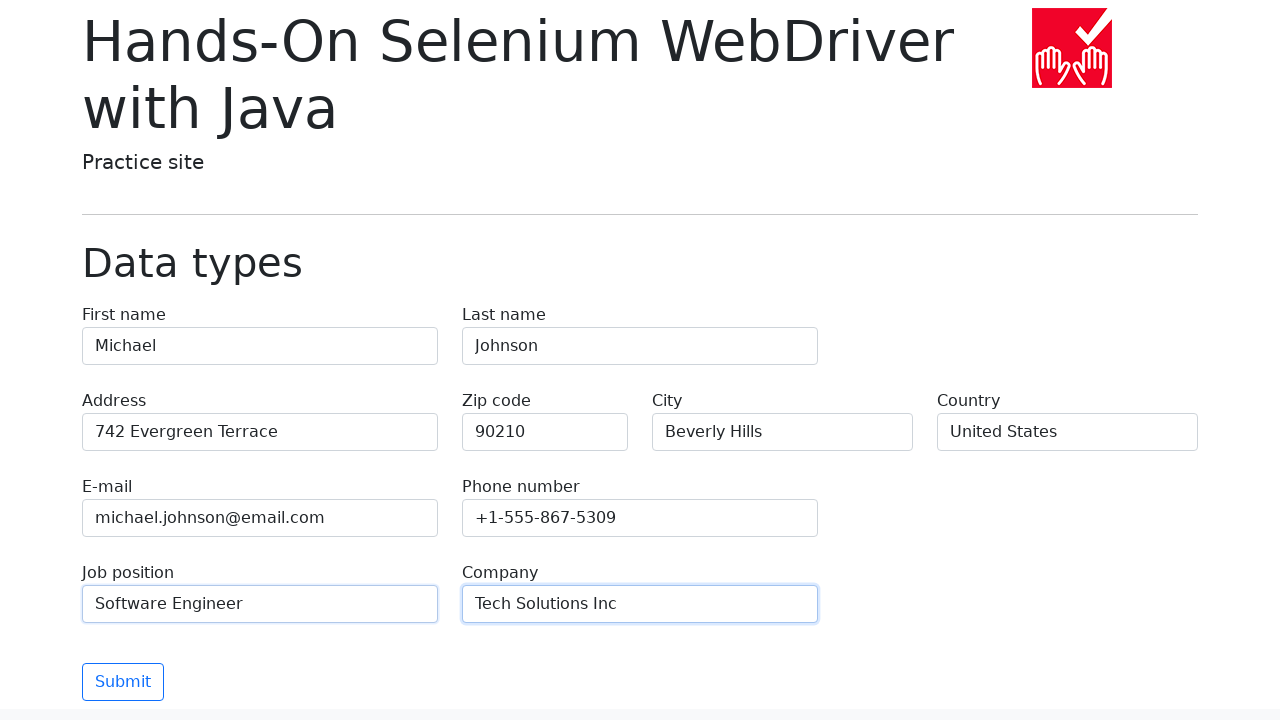

Clicked Submit button to submit the form at (123, 682) on xpath=//button[text() = 'Submit']
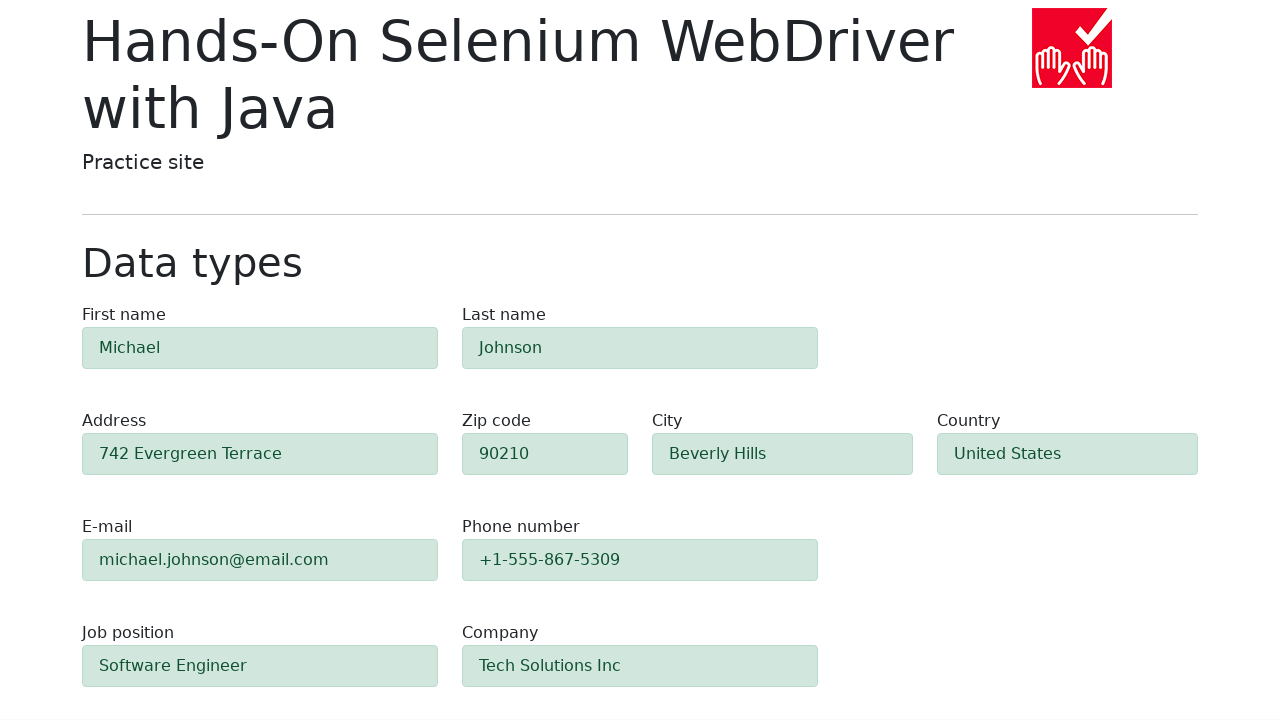

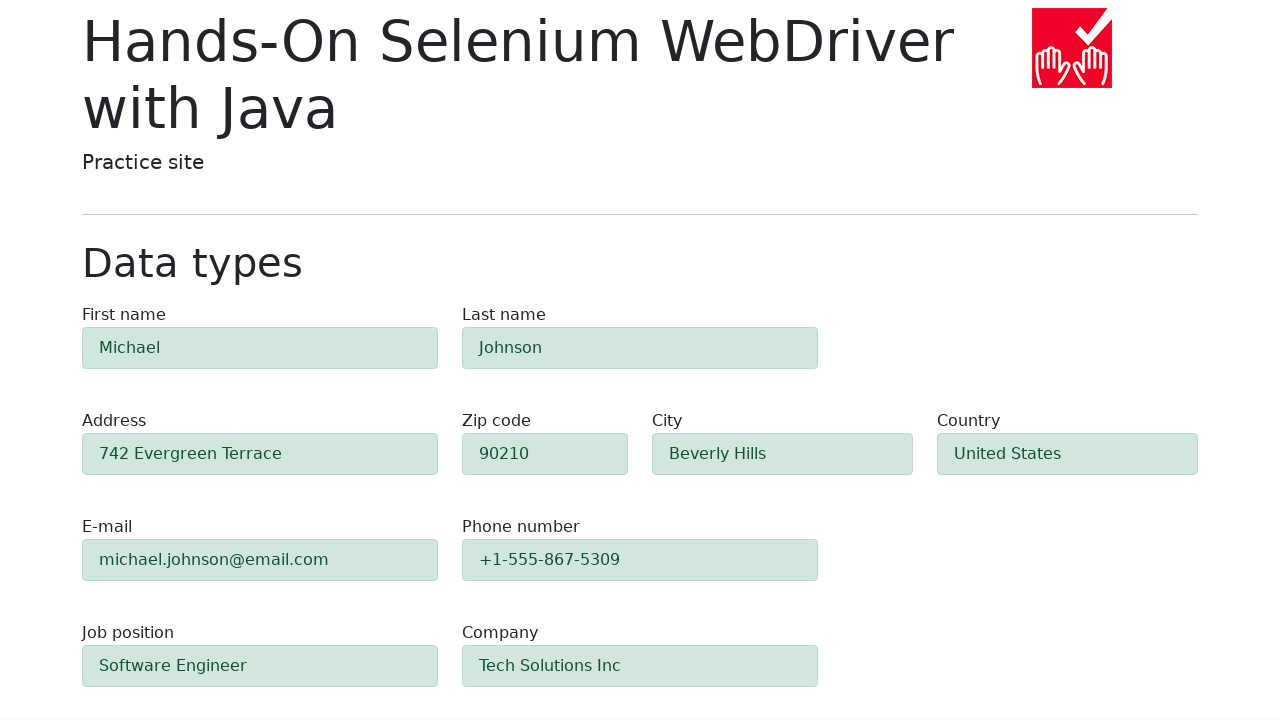